Clicks an alert button, retrieves the alert text, and accepts the dialog

Starting URL: https://demoqa.com/alerts

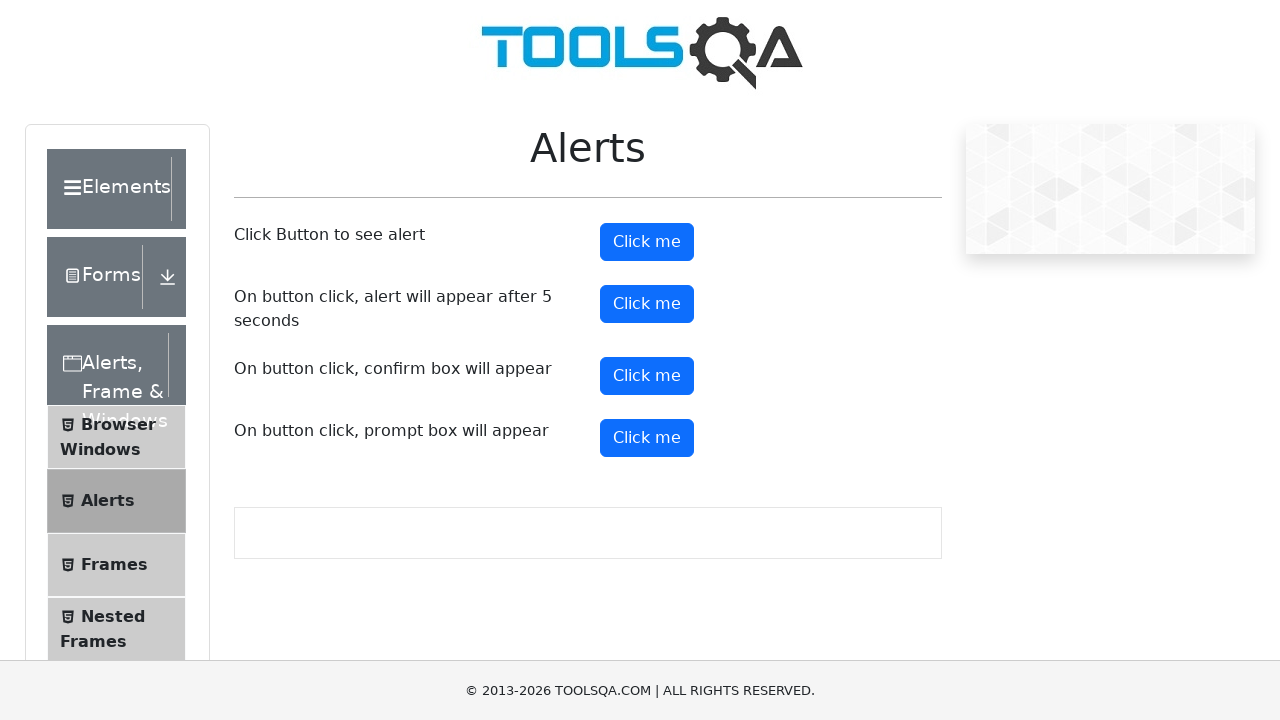

Set up dialog handler to capture and accept alerts
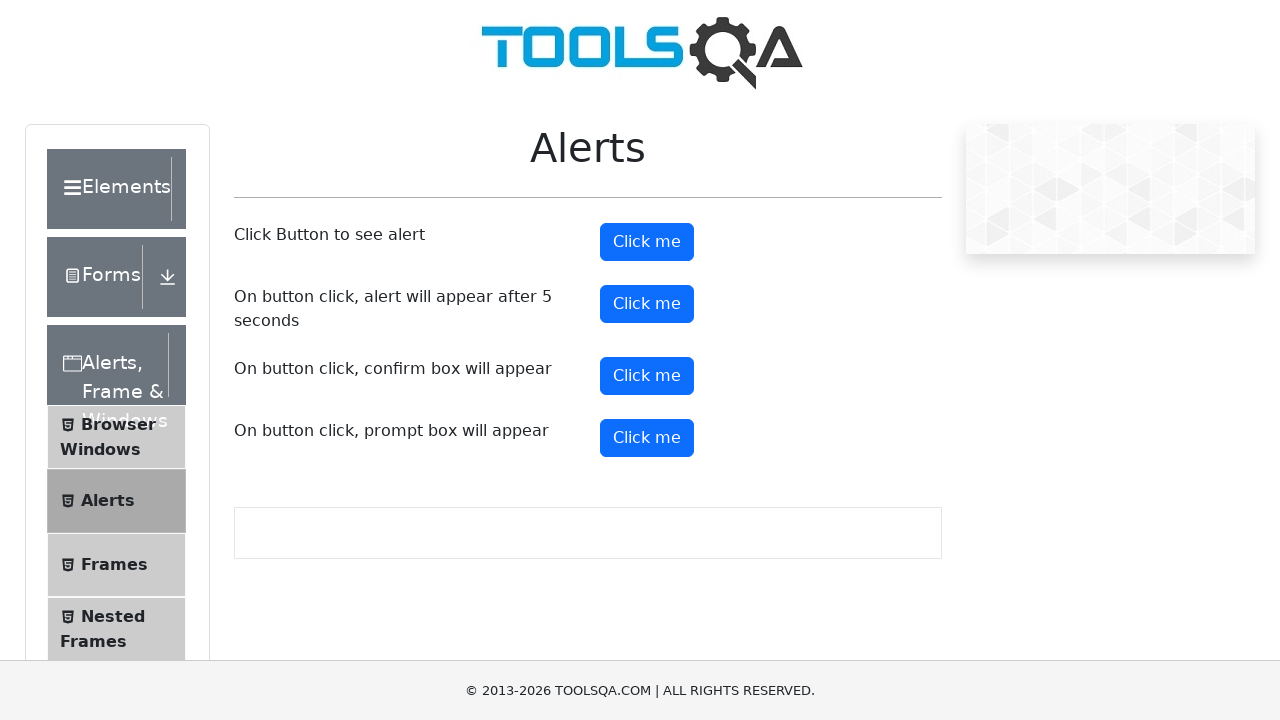

Clicked alert button to trigger dialog at (647, 242) on #alertButton
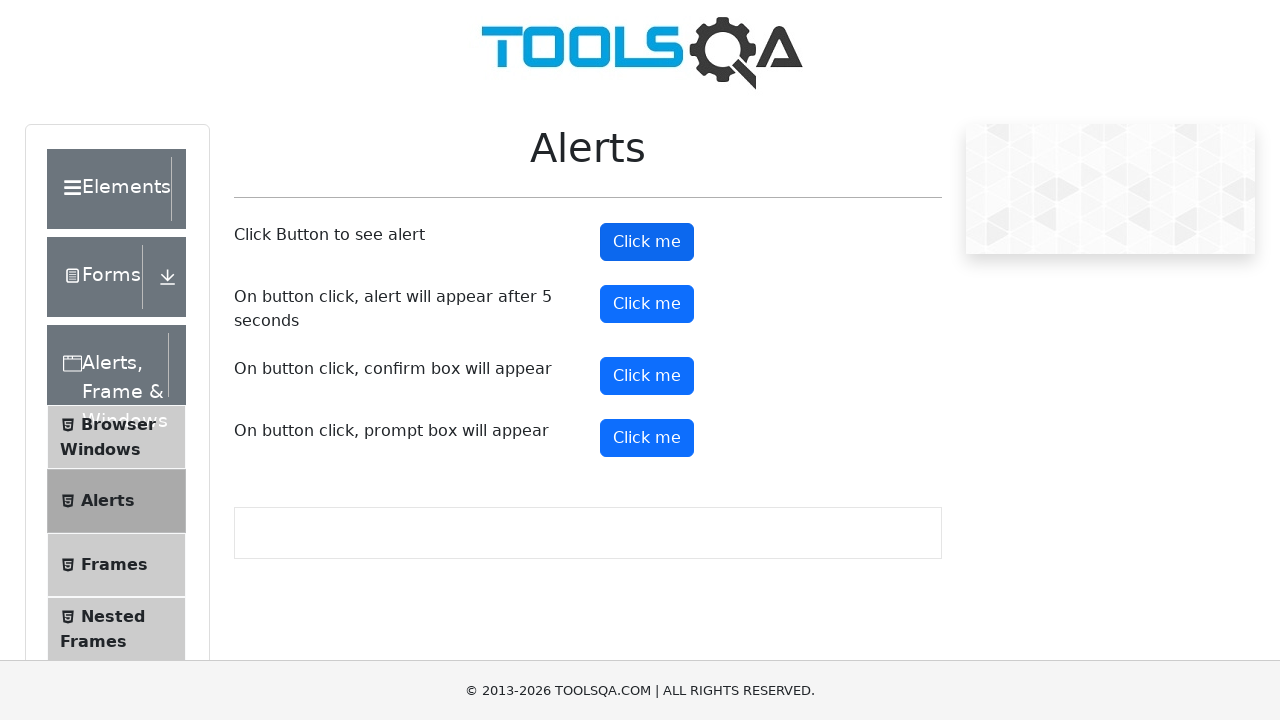

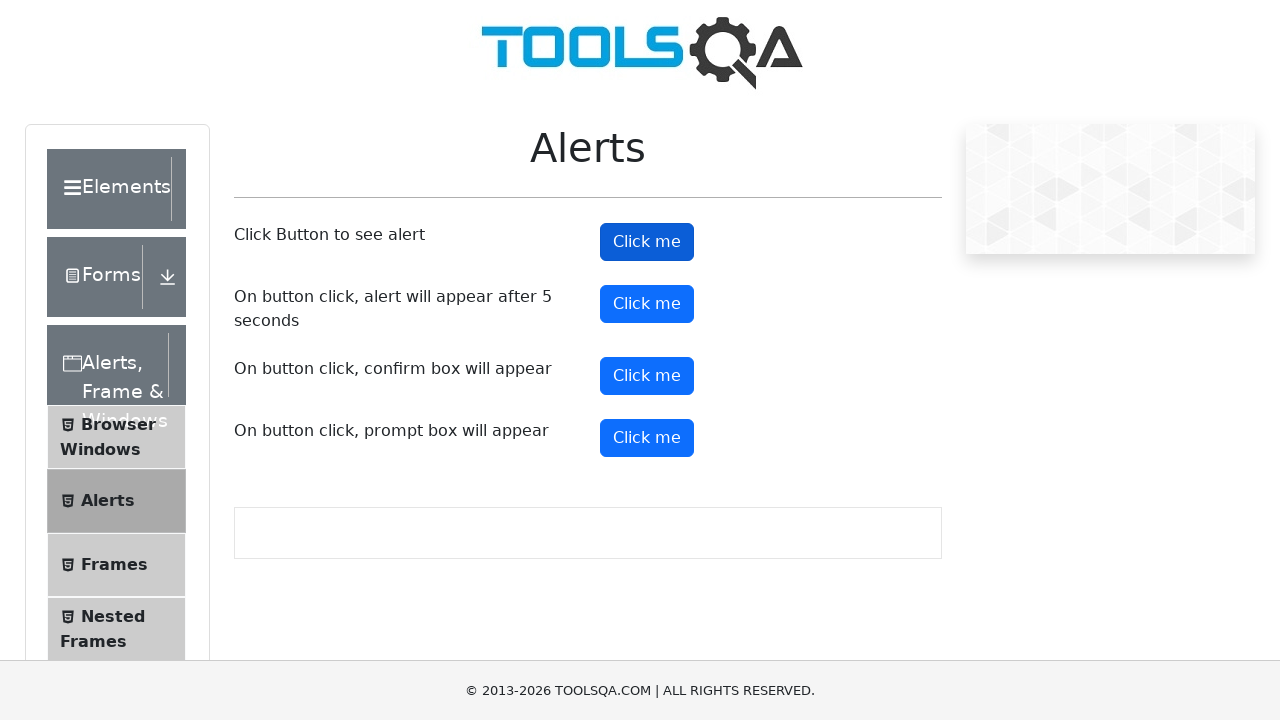